Tests clearing the complete state of all items by checking and then unchecking the "Mark all as complete" checkbox.

Starting URL: https://demo.playwright.dev/todomvc

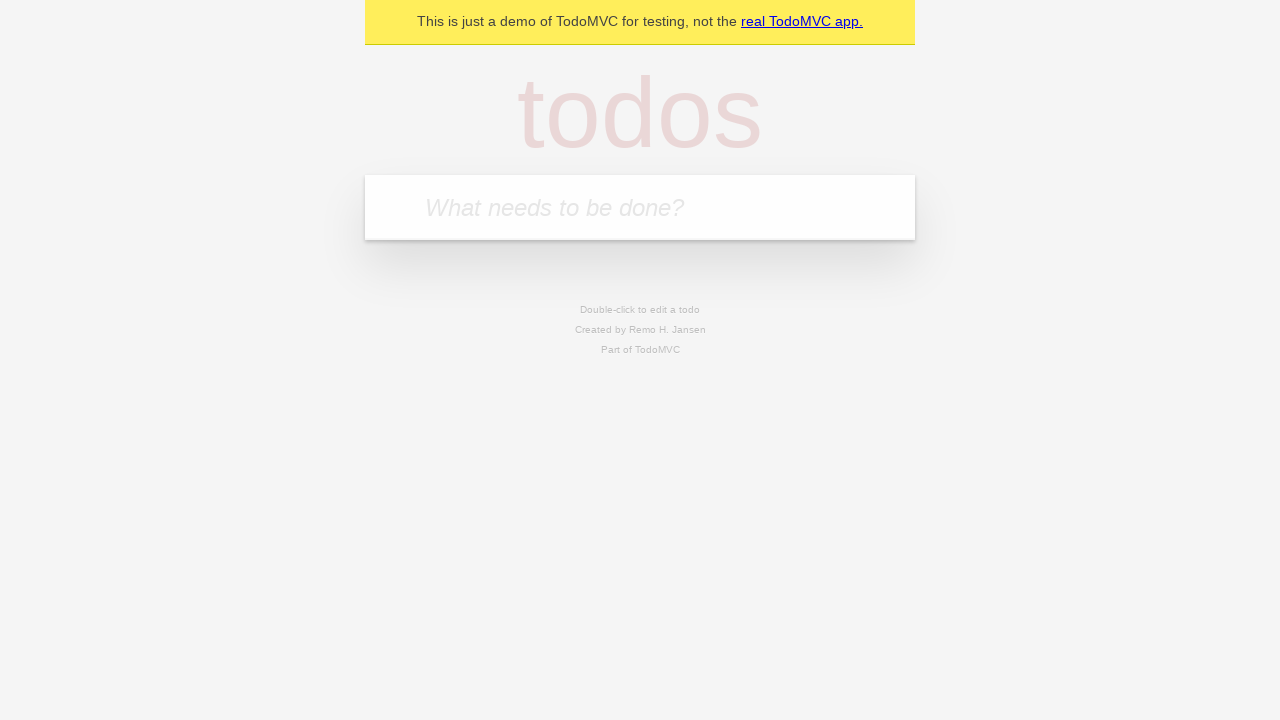

Filled todo input with 'buy some cheese' on internal:attr=[placeholder="What needs to be done?"i]
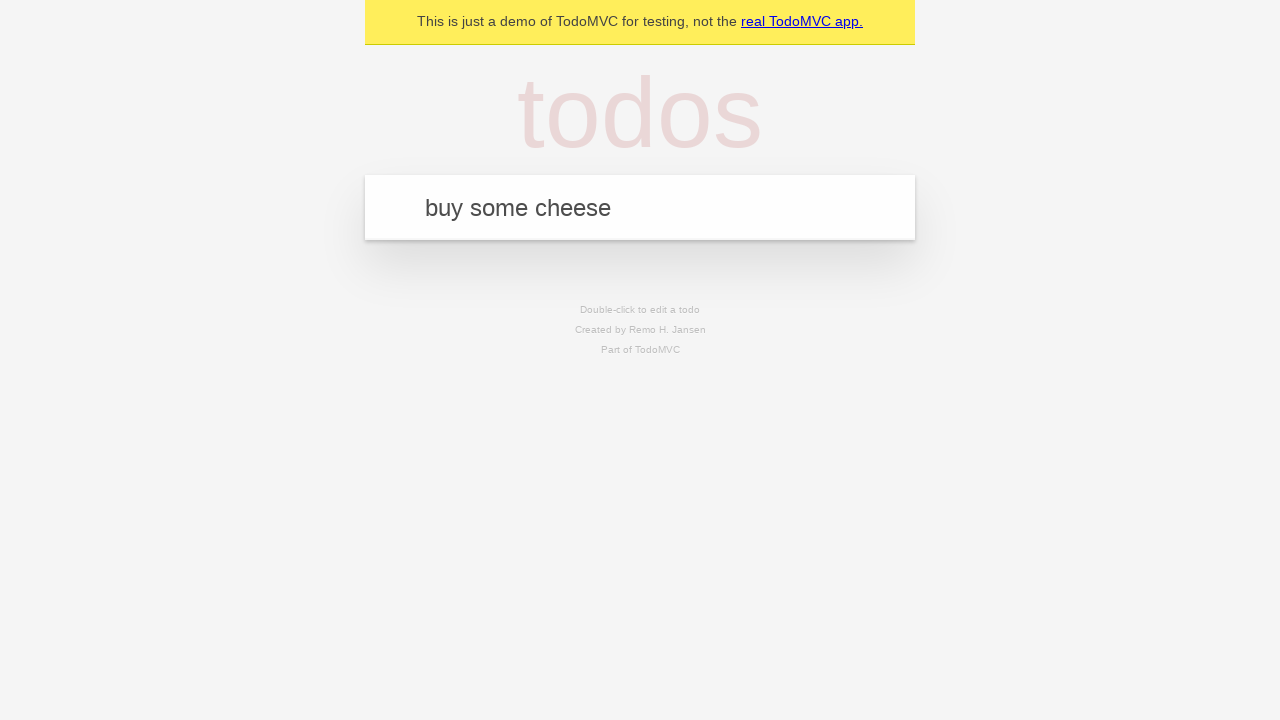

Pressed Enter to add first todo item on internal:attr=[placeholder="What needs to be done?"i]
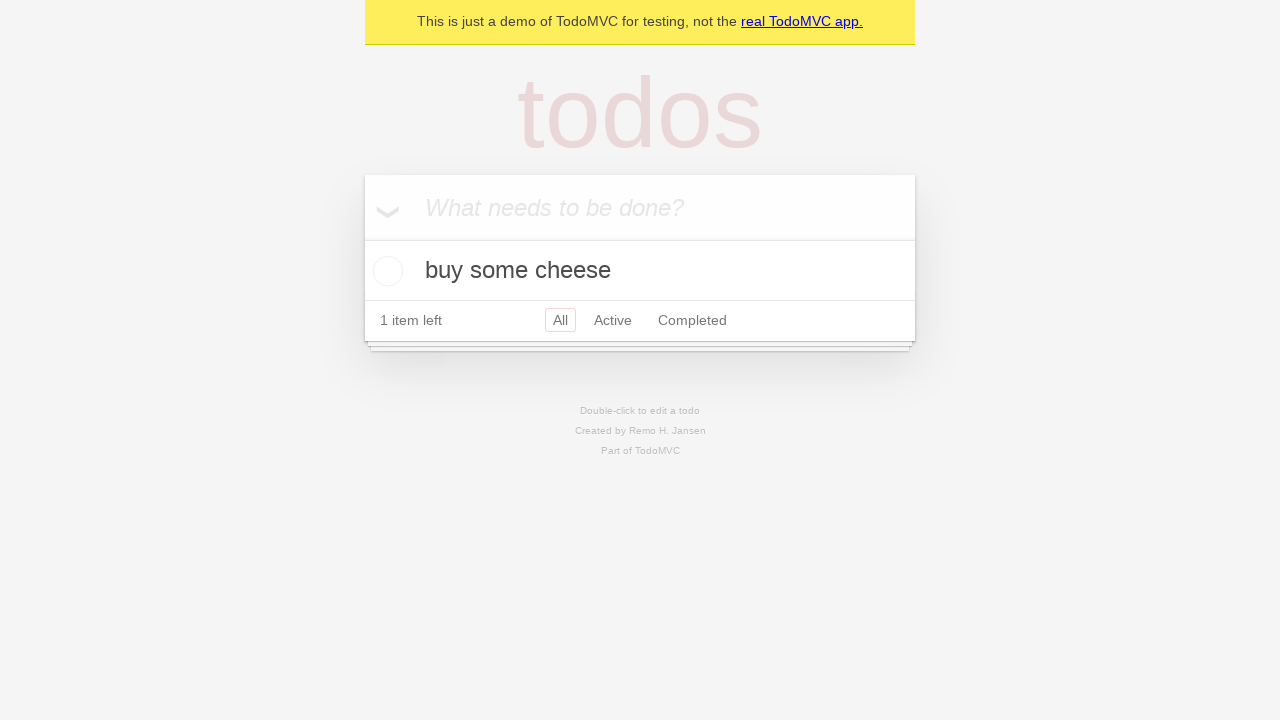

Filled todo input with 'feed the cat' on internal:attr=[placeholder="What needs to be done?"i]
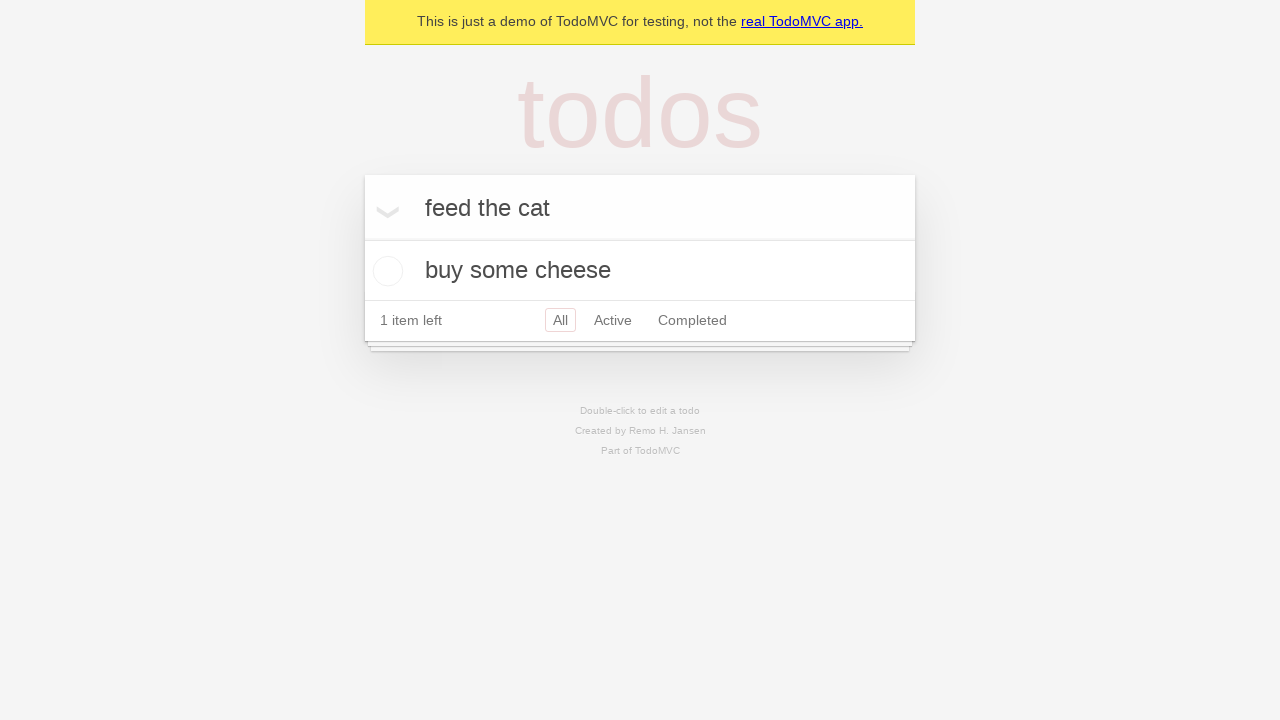

Pressed Enter to add second todo item on internal:attr=[placeholder="What needs to be done?"i]
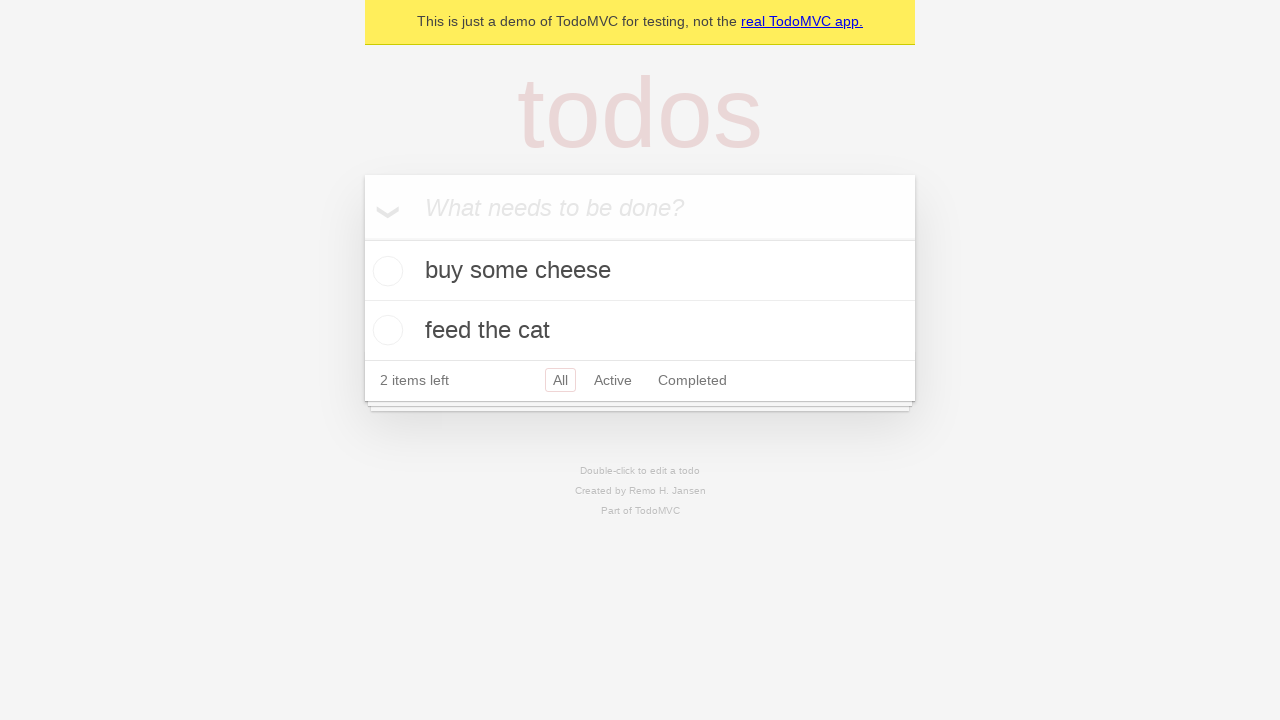

Filled todo input with 'book a doctors appointment' on internal:attr=[placeholder="What needs to be done?"i]
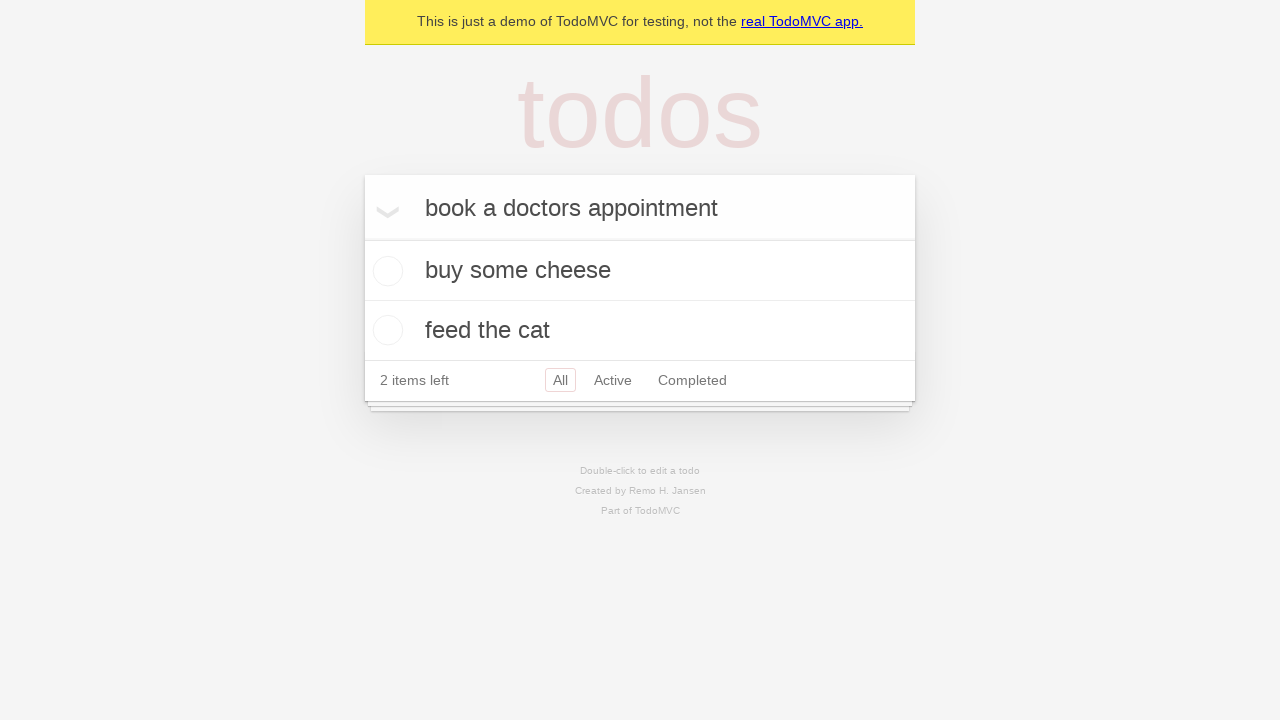

Pressed Enter to add third todo item on internal:attr=[placeholder="What needs to be done?"i]
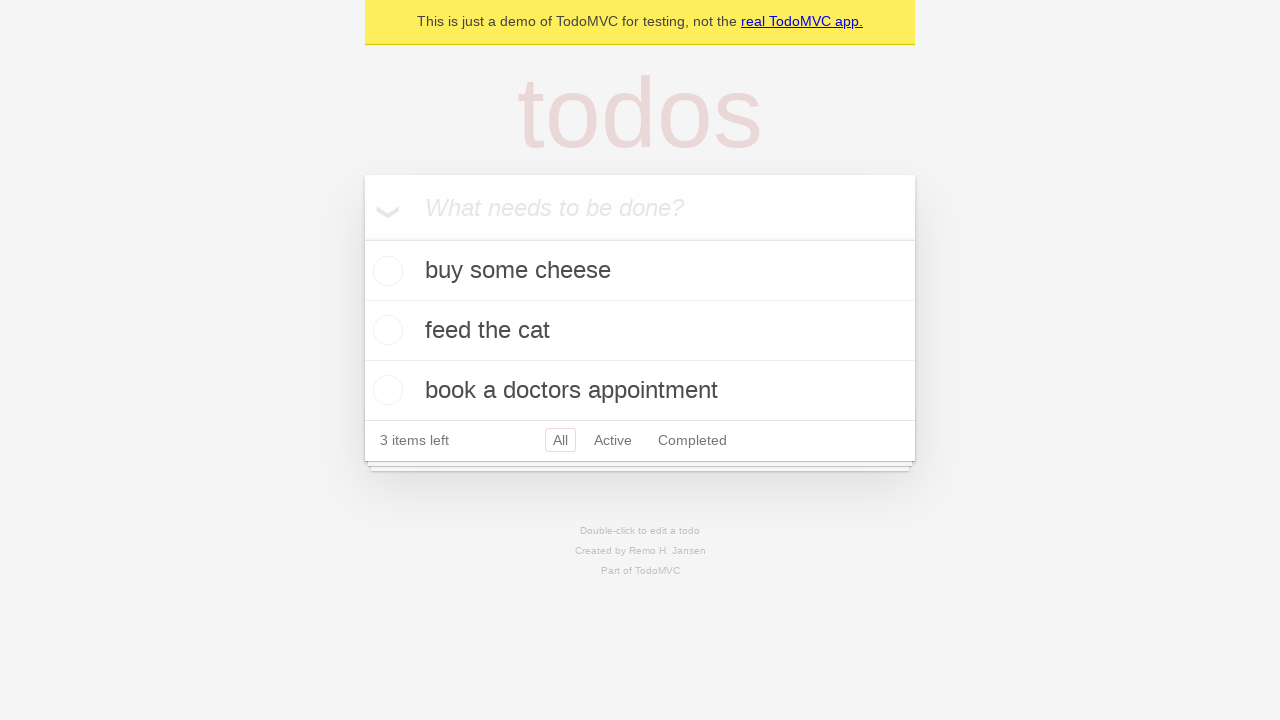

Checked 'Mark all as complete' checkbox to complete all items at (362, 238) on internal:label="Mark all as complete"i
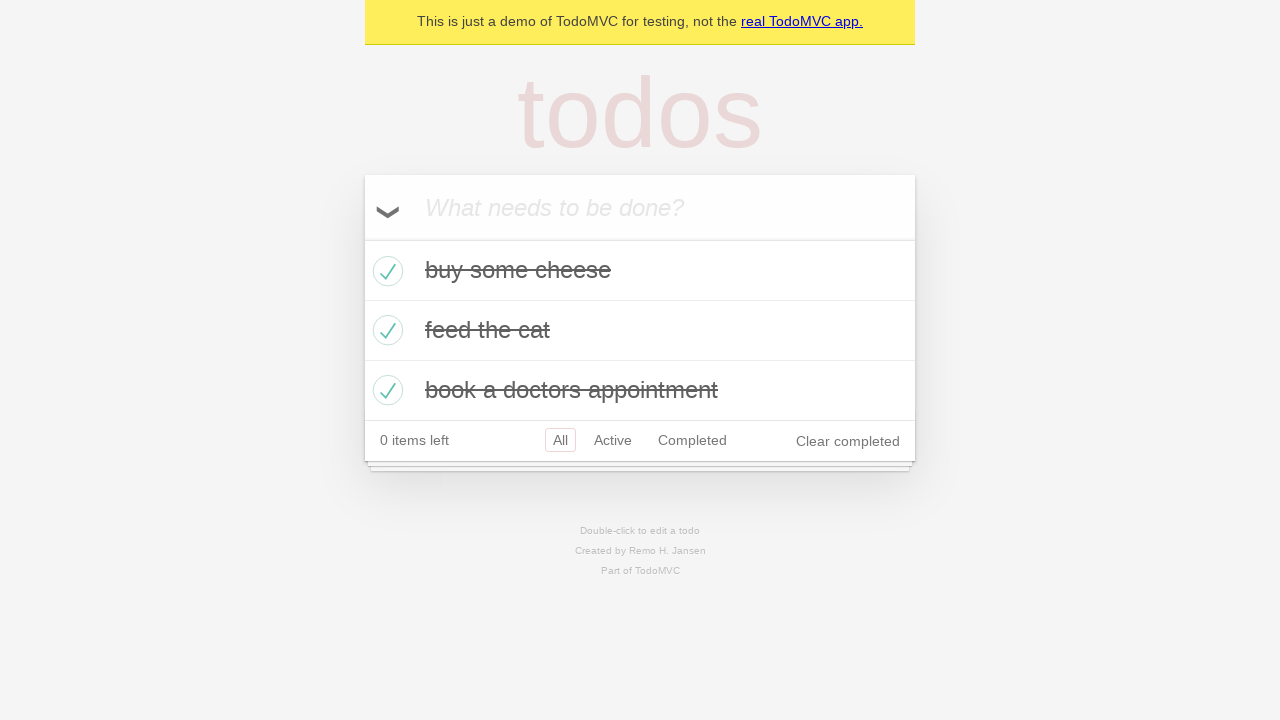

Unchecked 'Mark all as complete' checkbox to clear complete state of all items at (362, 238) on internal:label="Mark all as complete"i
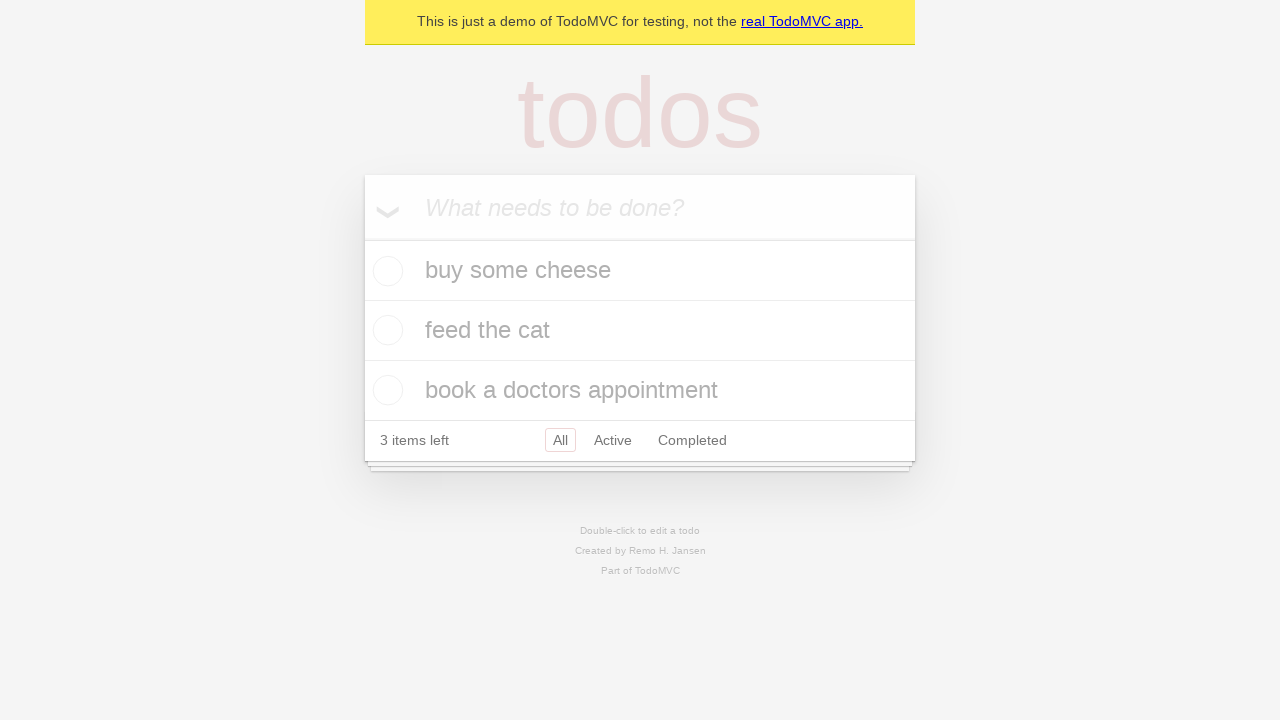

Waited 500ms for items to be uncompleted
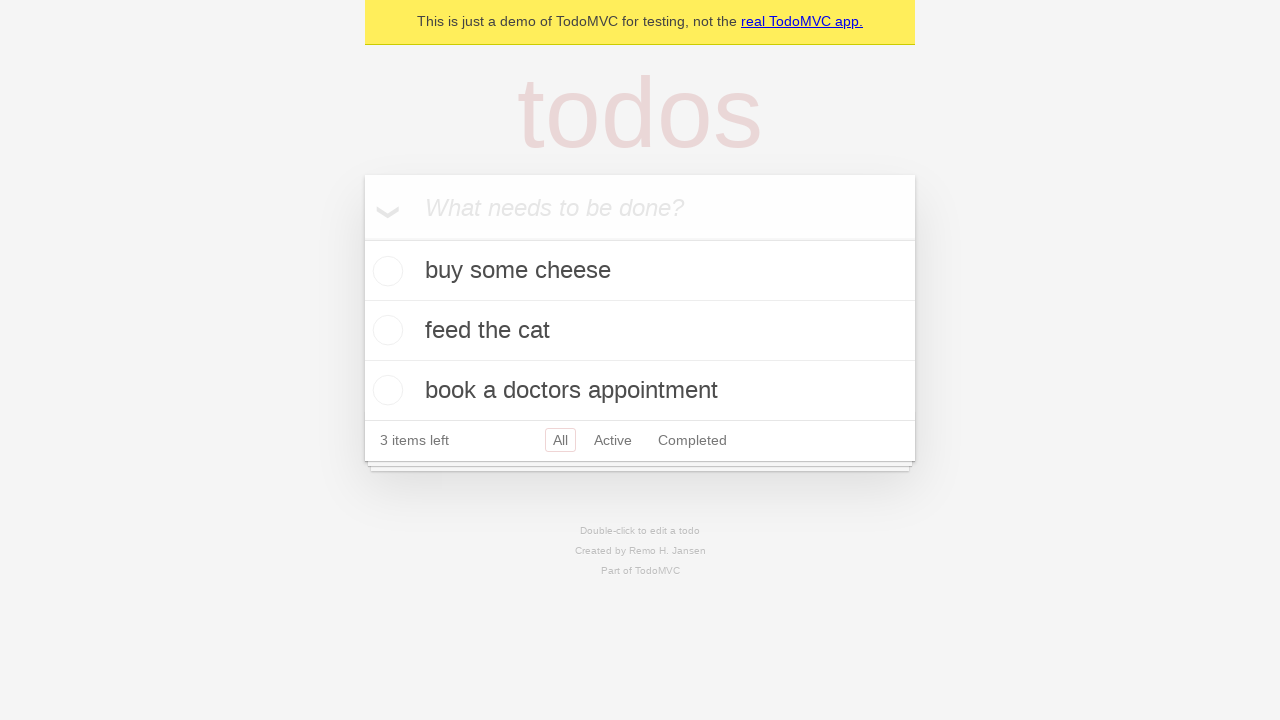

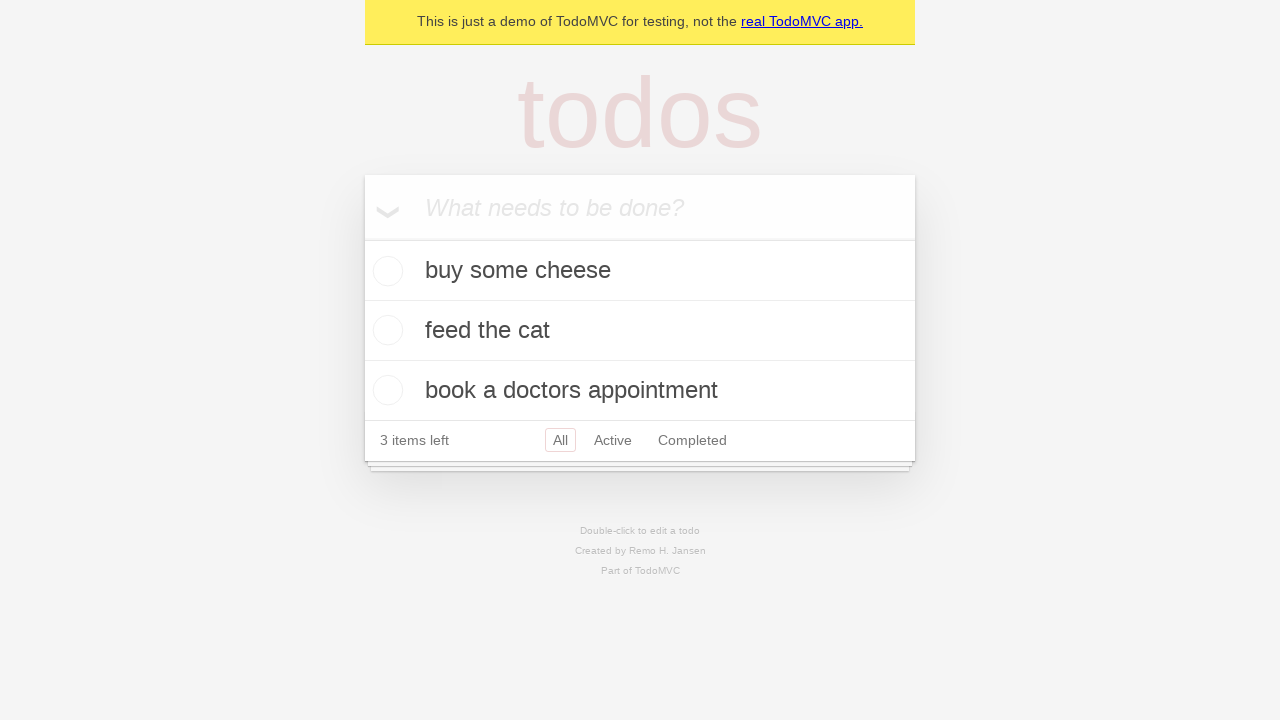